Tests the form submission by clicking the Submit button and navigating to the submitted form page

Starting URL: https://bonigarcia.dev/selenium-webdriver-java/web-form.html

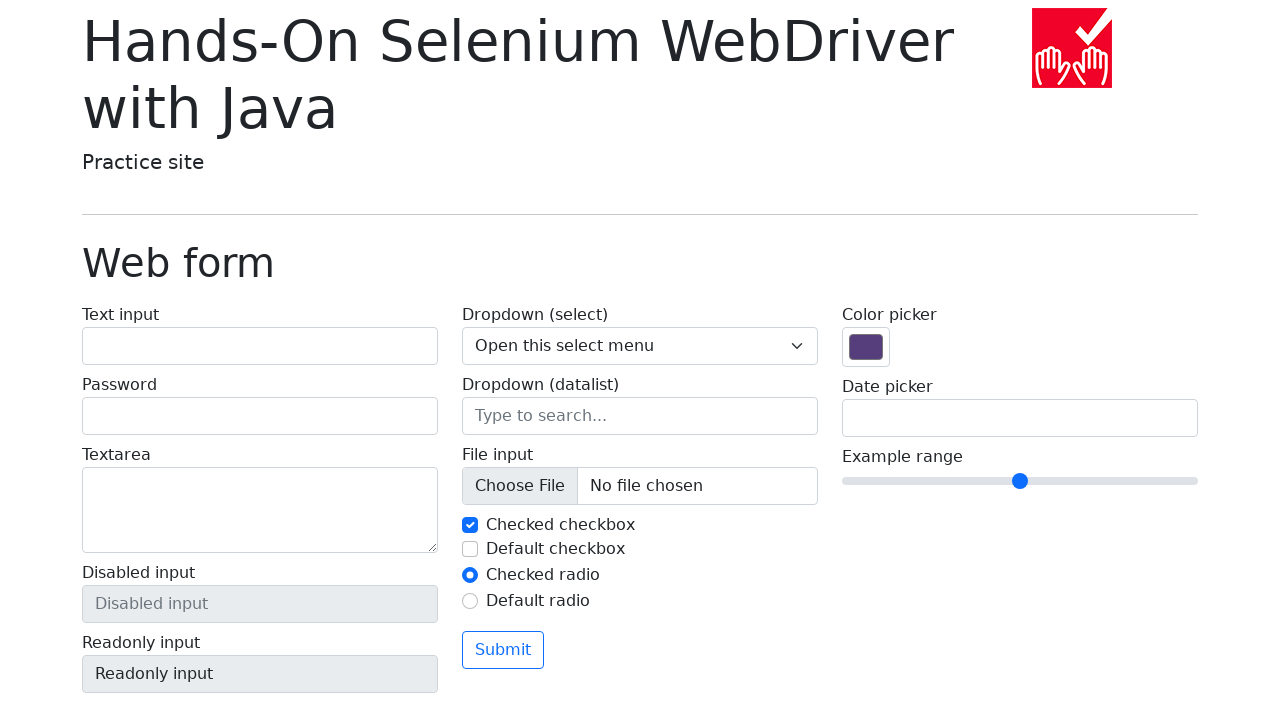

Waited for Submit button to be visible
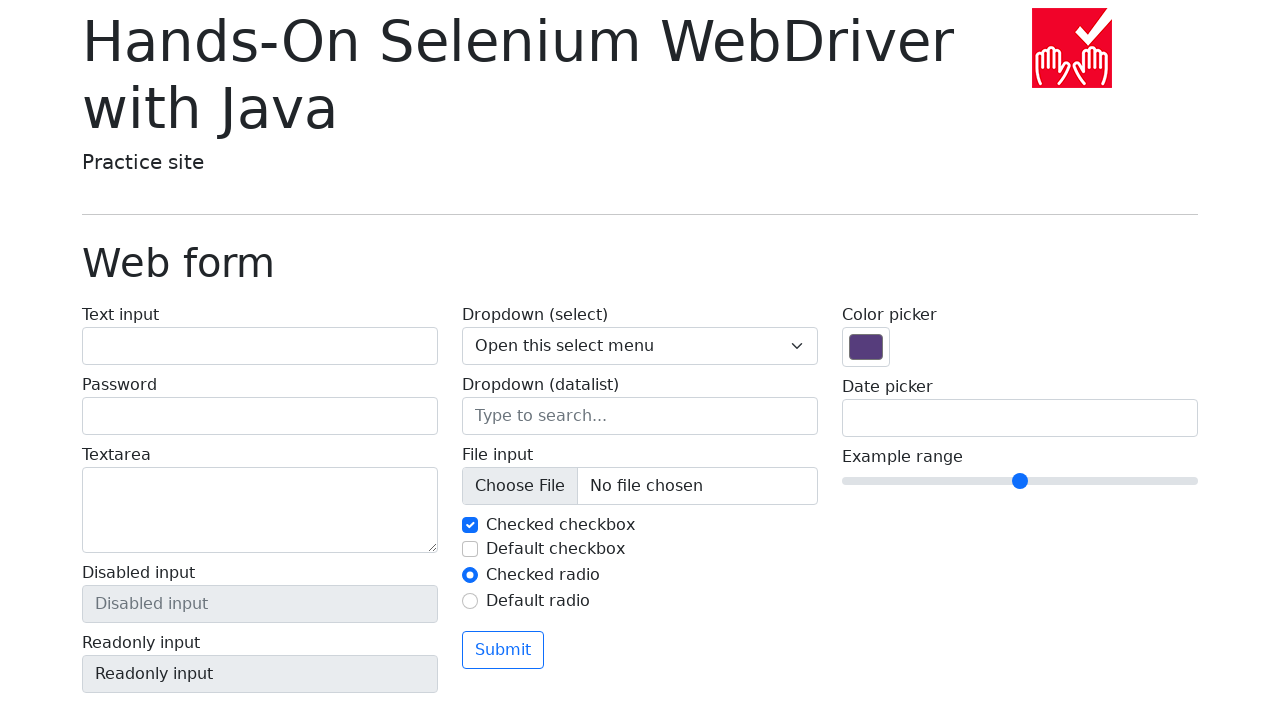

Clicked the Submit button at (503, 650) on button
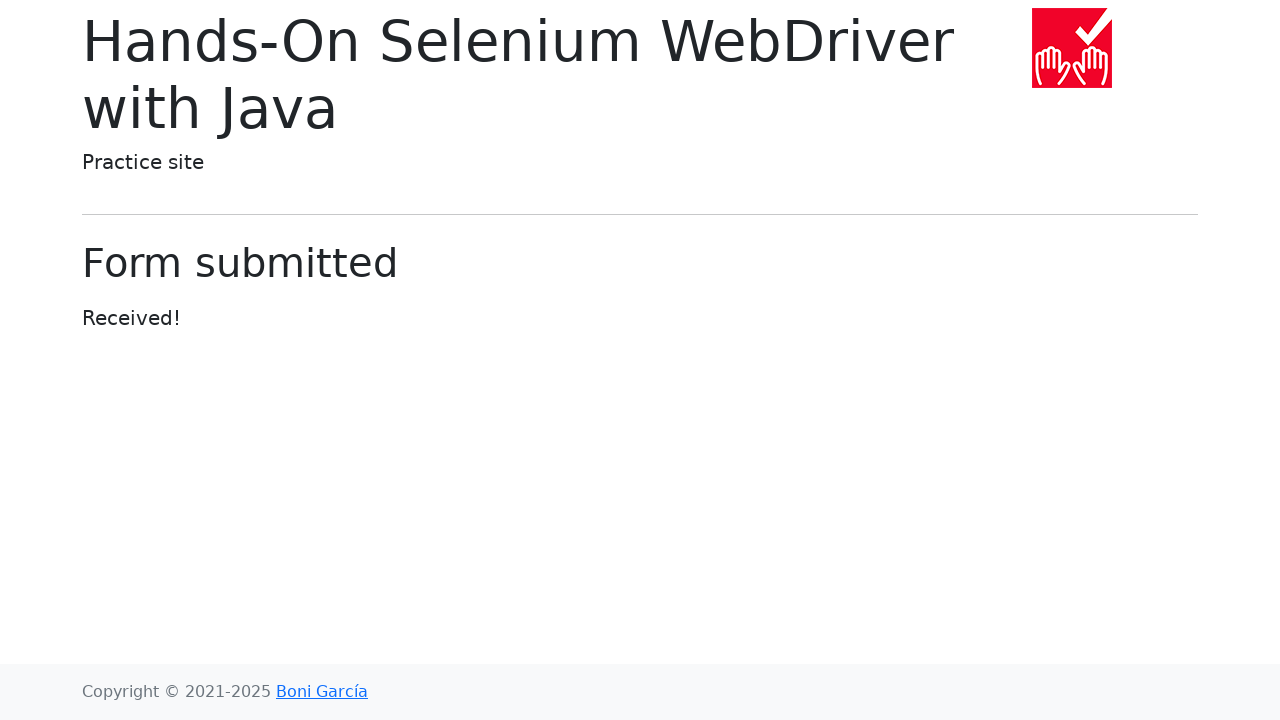

Navigated to submitted form page
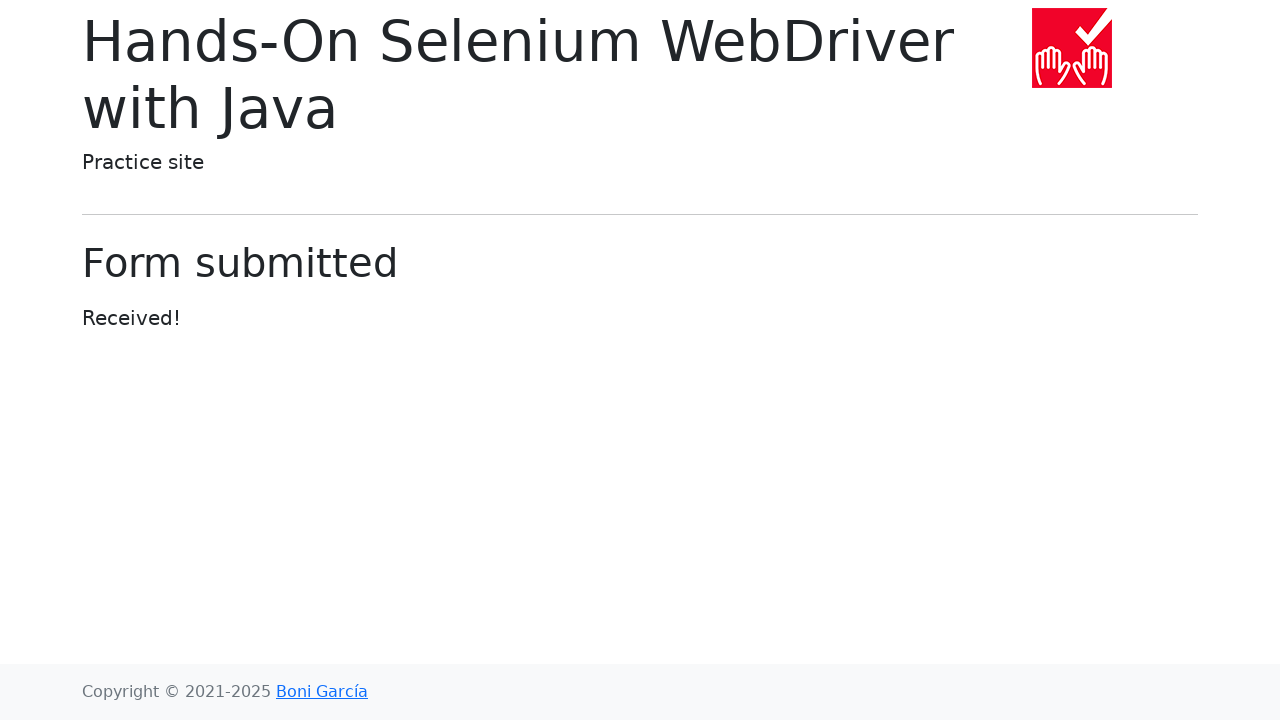

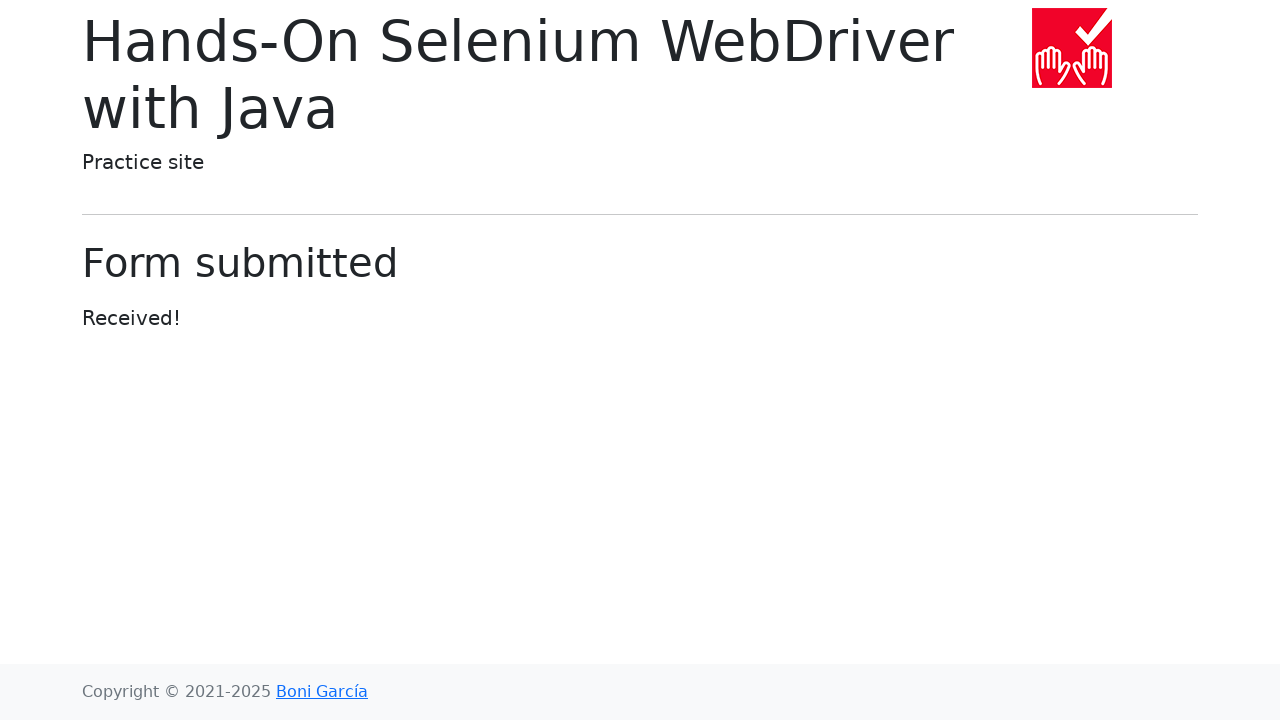